Tests a registration form by filling in first name, last name, email, phone, and address fields, then submitting and verifying a success message.

Starting URL: http://suninjuly.github.io/registration1.html

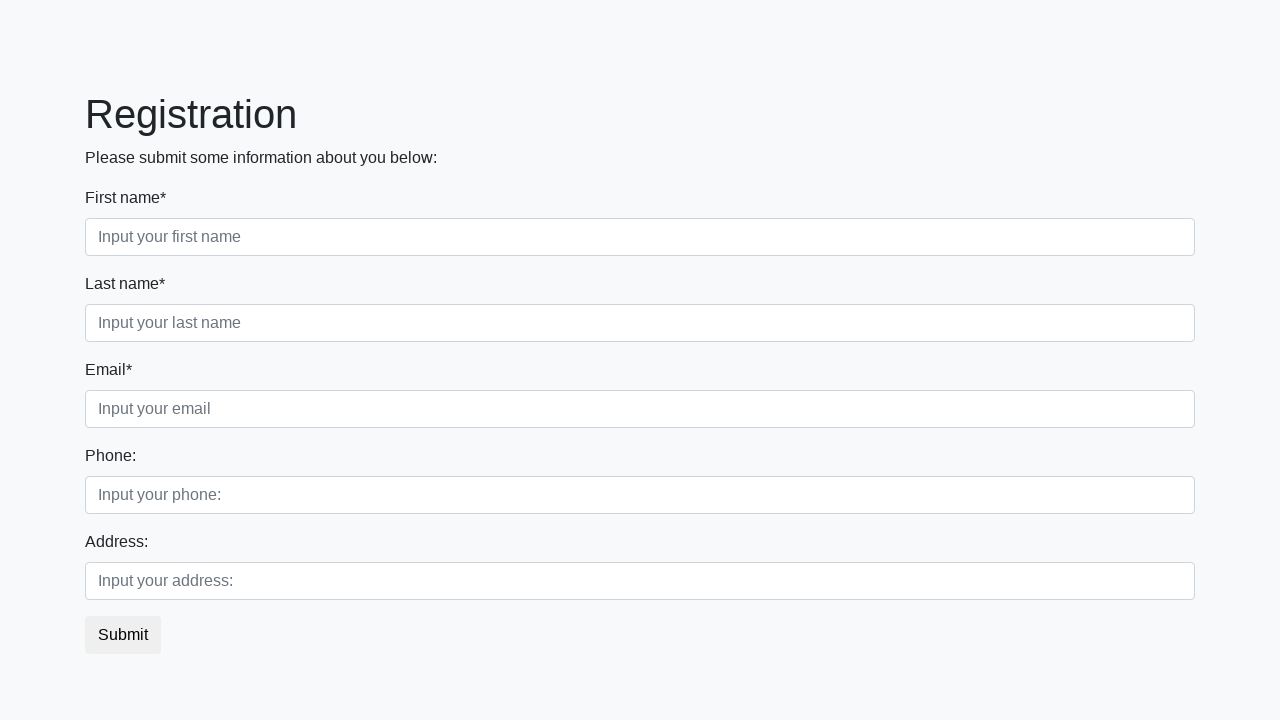

Filled first name field with 'Наталья' on [placeholder='Input your first name']
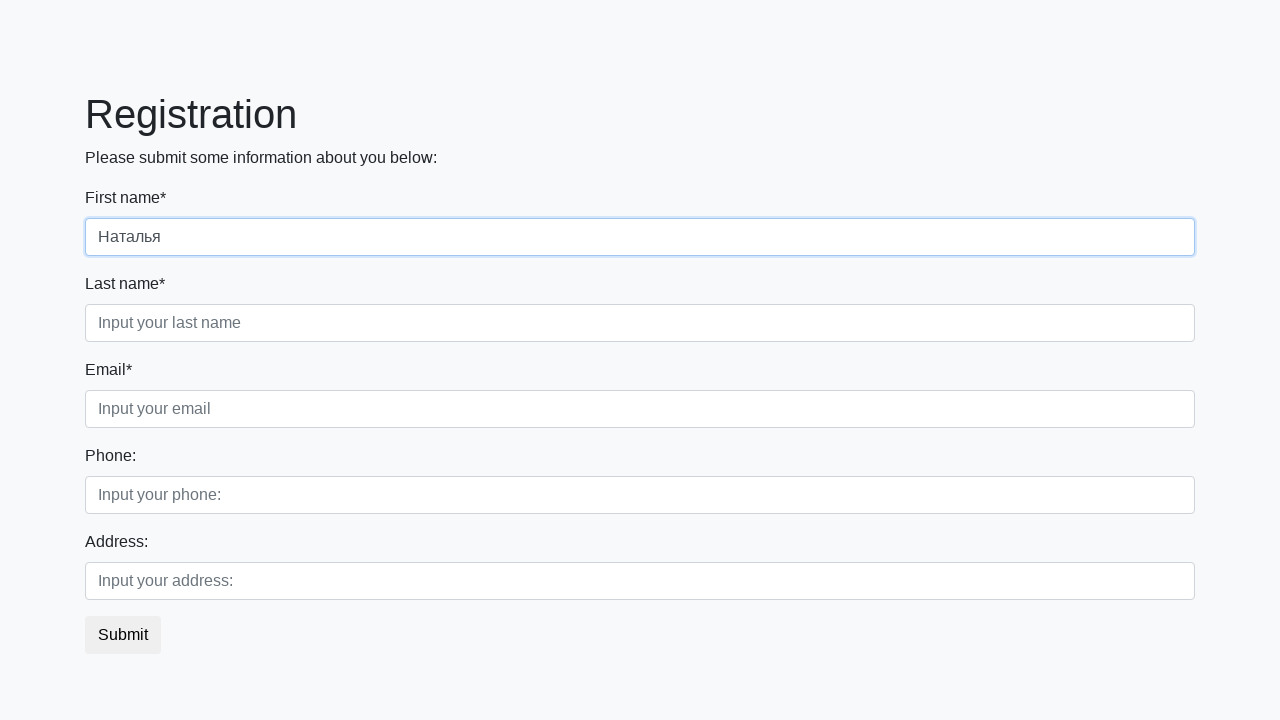

Filled last name field with 'Морская Пехота' on [placeholder='Input your last name']
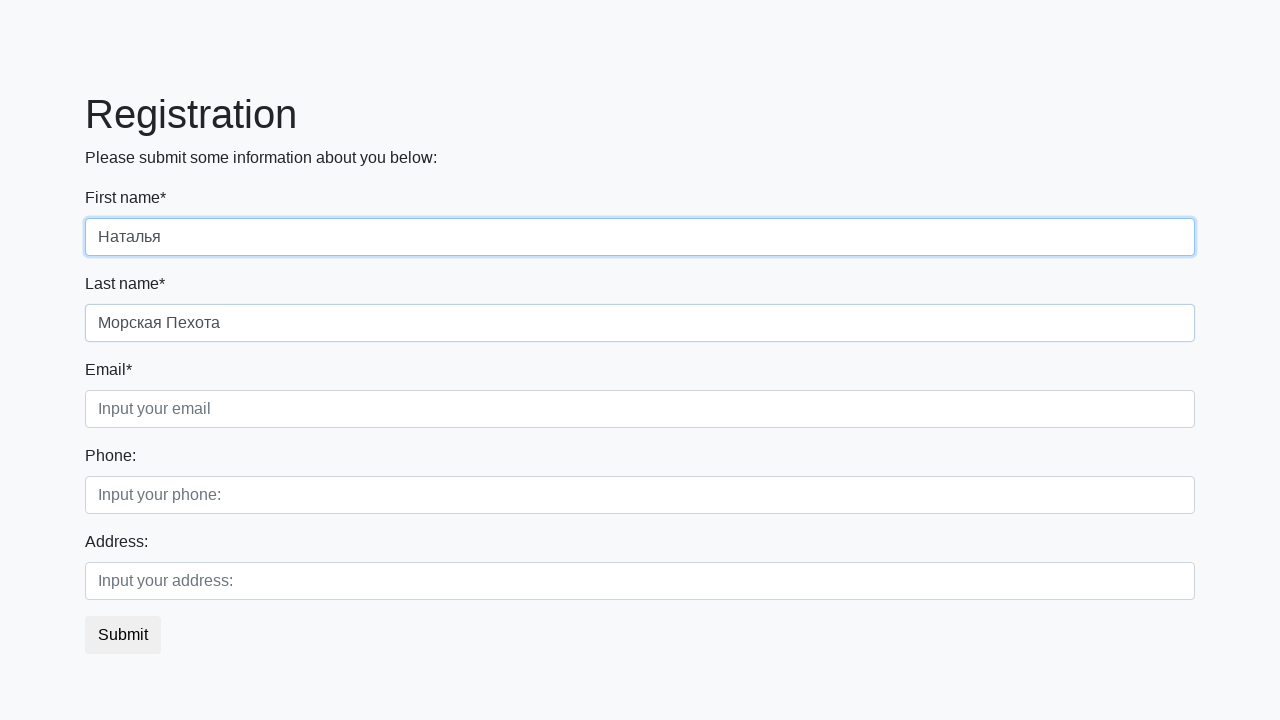

Filled email field with 'pehota@mail.com' on [placeholder='Input your email']
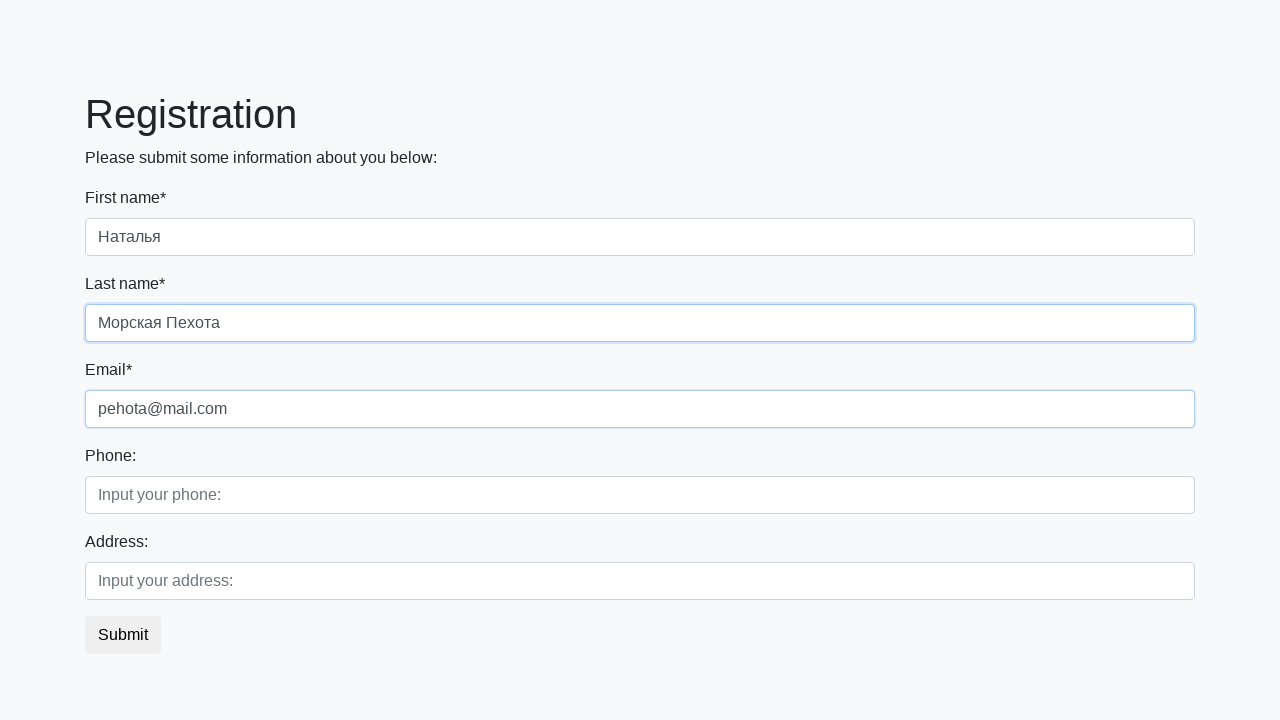

Filled phone field with '89309840329' on [placeholder='Input your phone:']
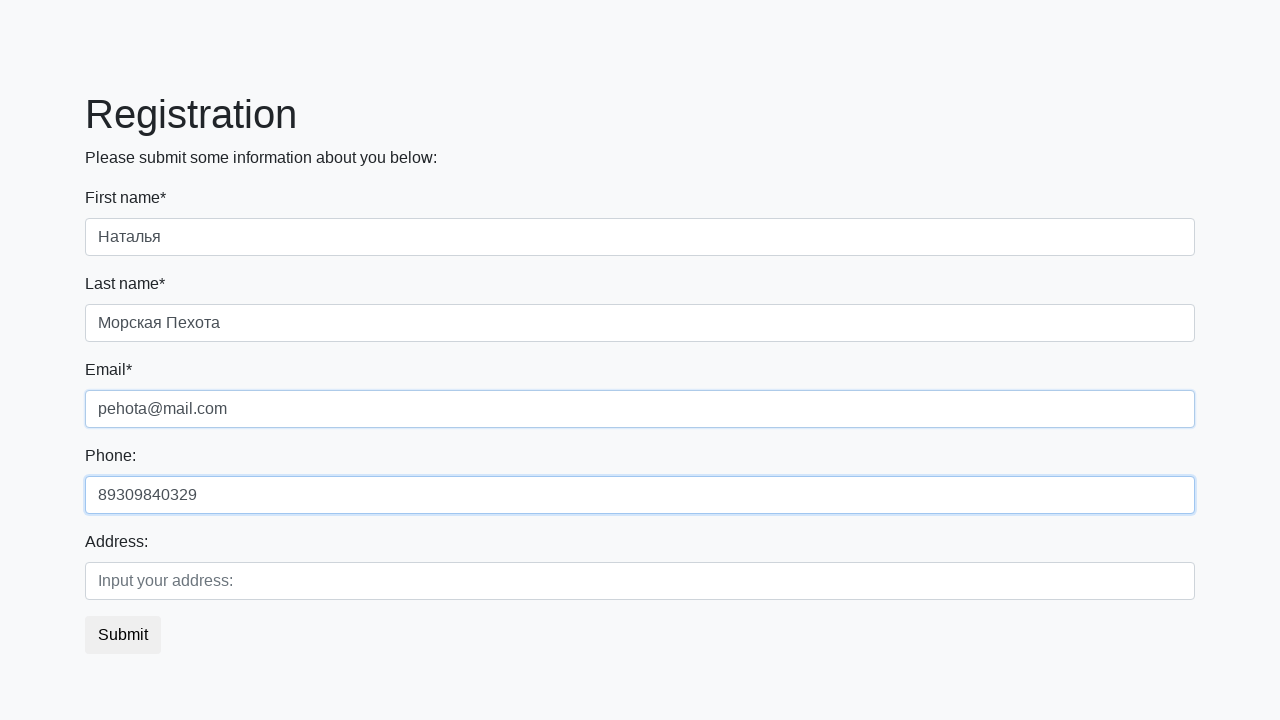

Filled address field with 'sdlf;dsf;ds' on [placeholder='Input your address:']
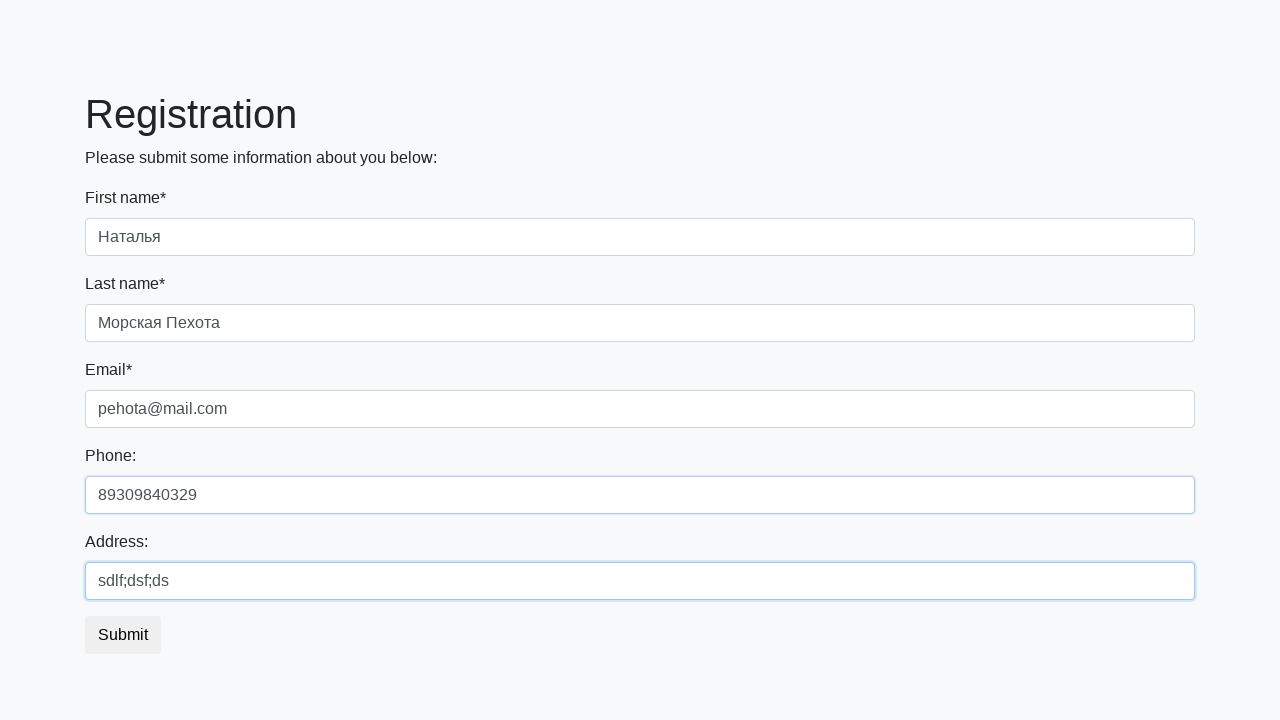

Clicked submit button to submit registration form at (123, 635) on .btn-default
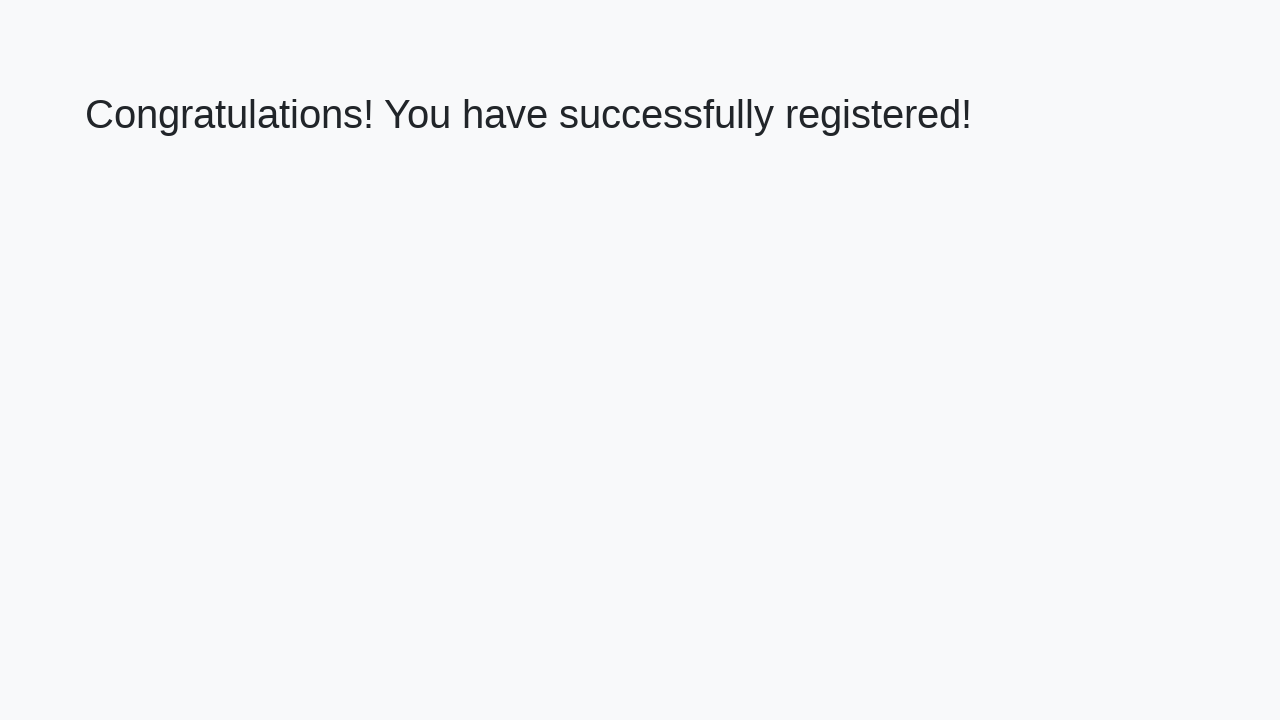

Congratulations message appeared on page
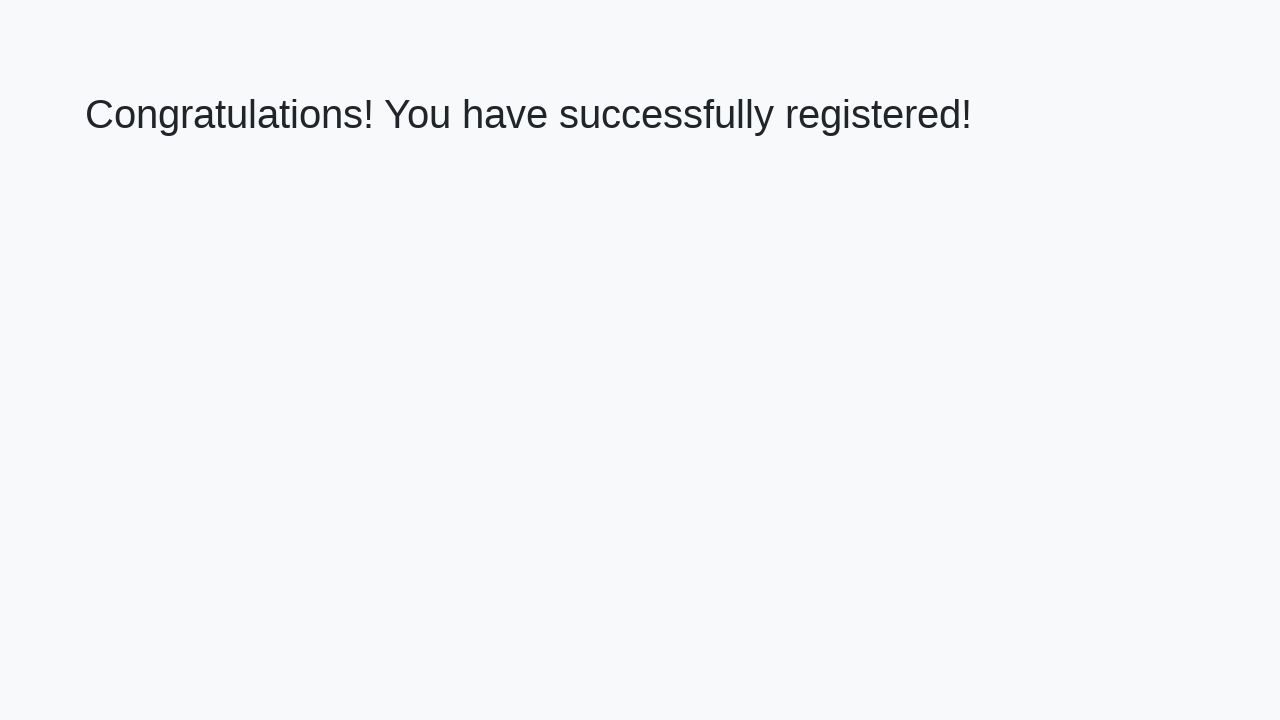

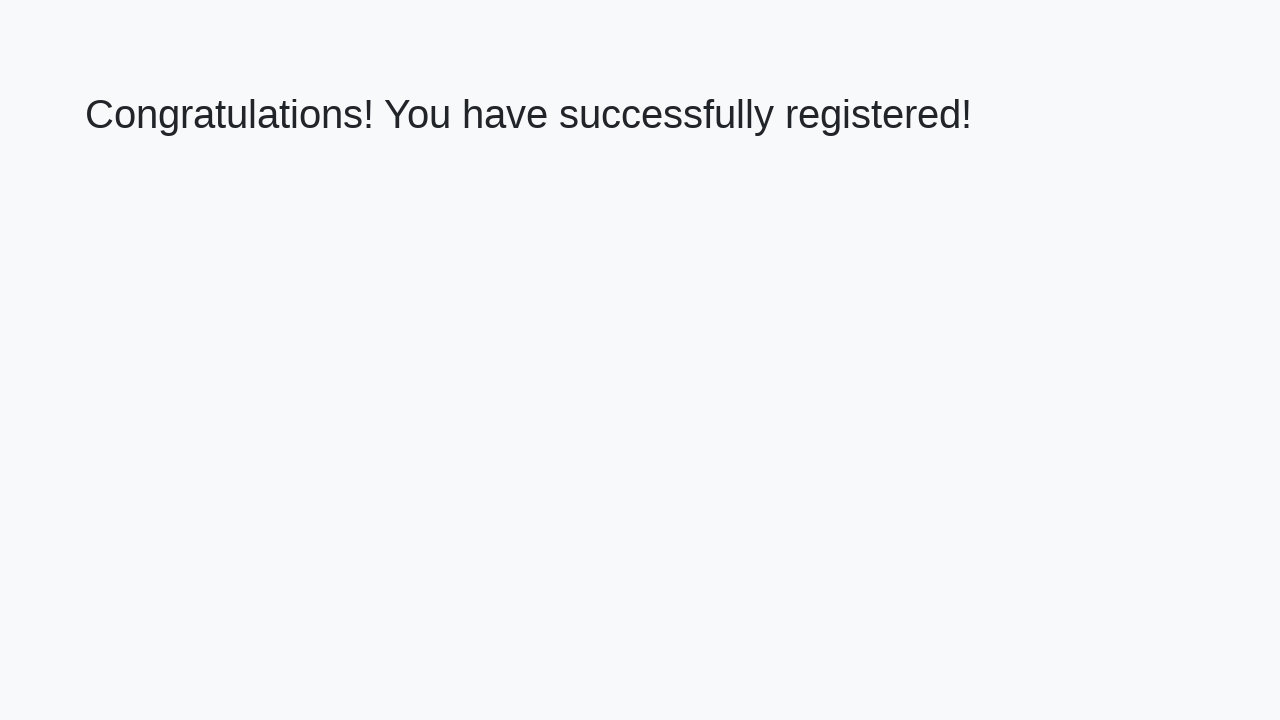